Tests duplicate user signup by attempting to register with an existing username

Starting URL: https://www.demoblaze.com

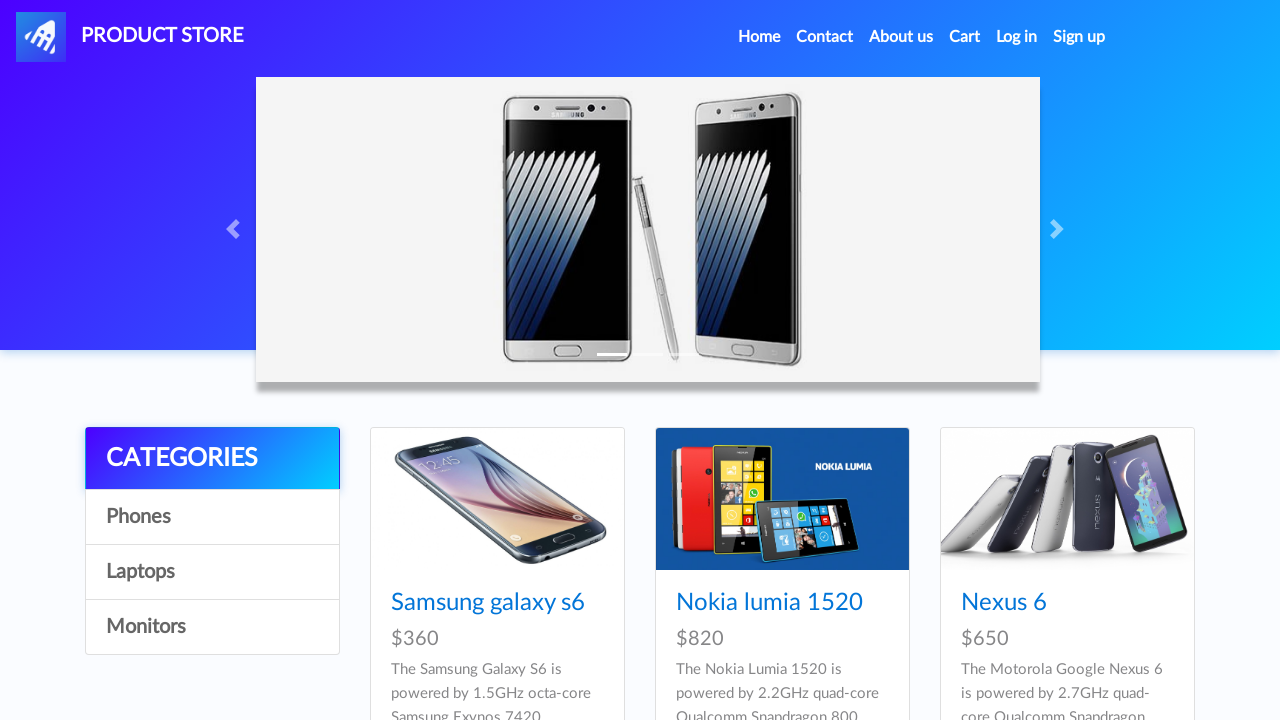

Clicked sign-up link to open registration modal at (1079, 37) on #signin2
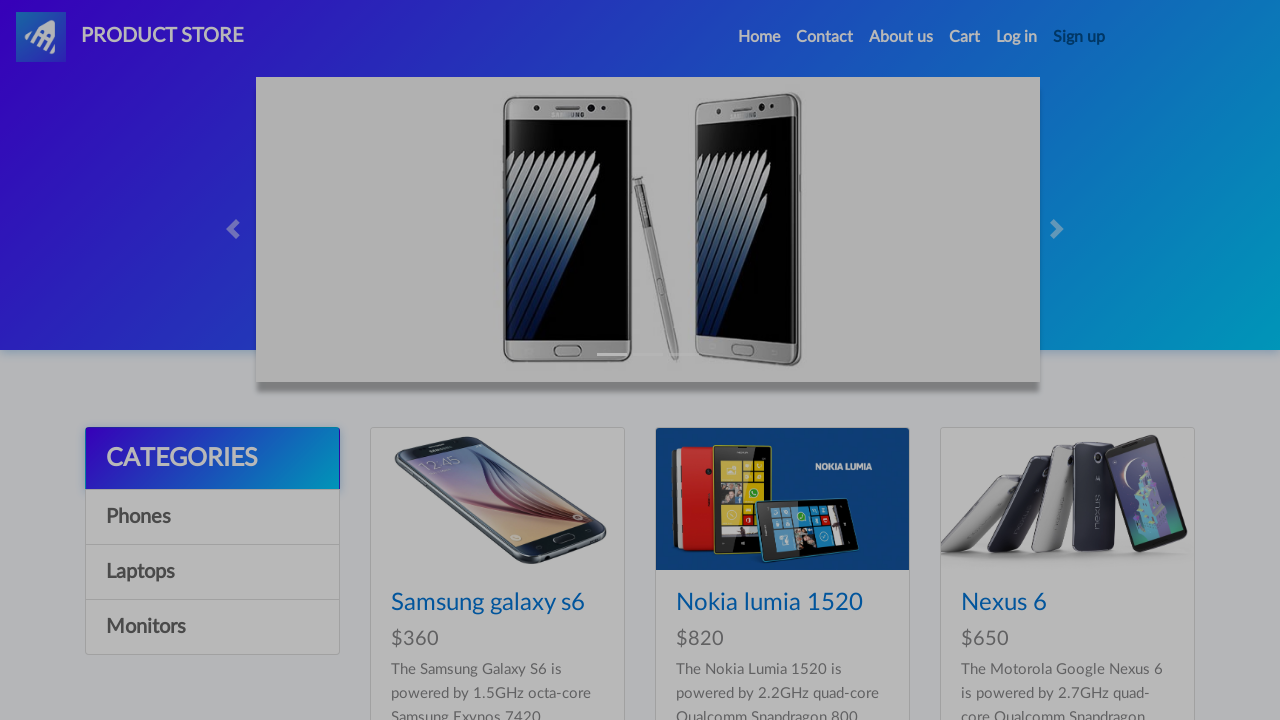

Sign-up modal loaded and username field is visible
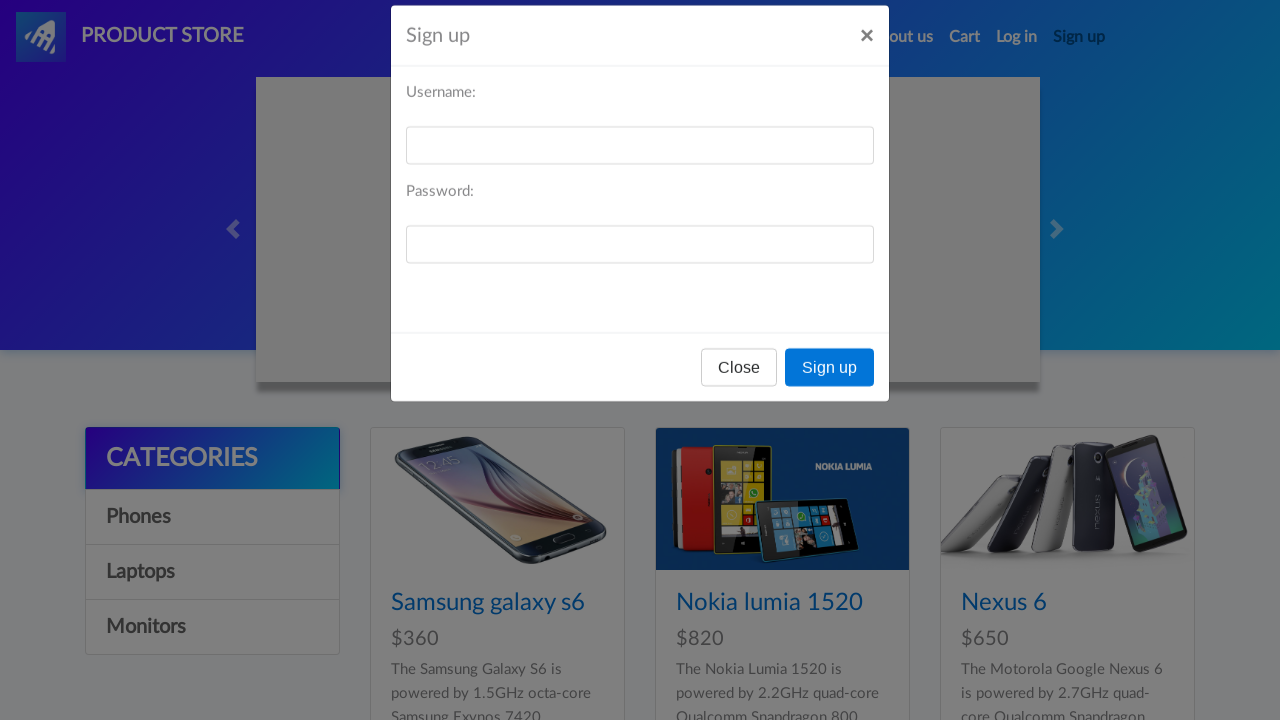

Filled username field with existing username 'existinguser' on #sign-username
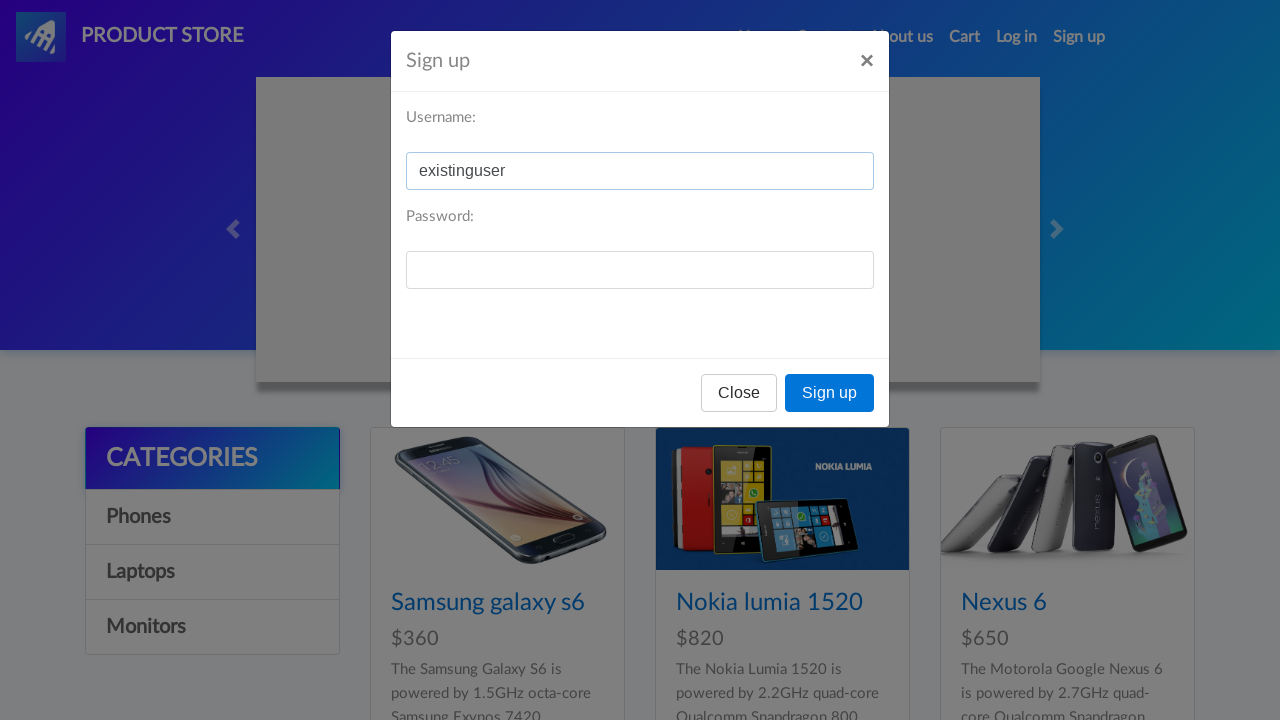

Filled password field with 'password123' on #sign-password
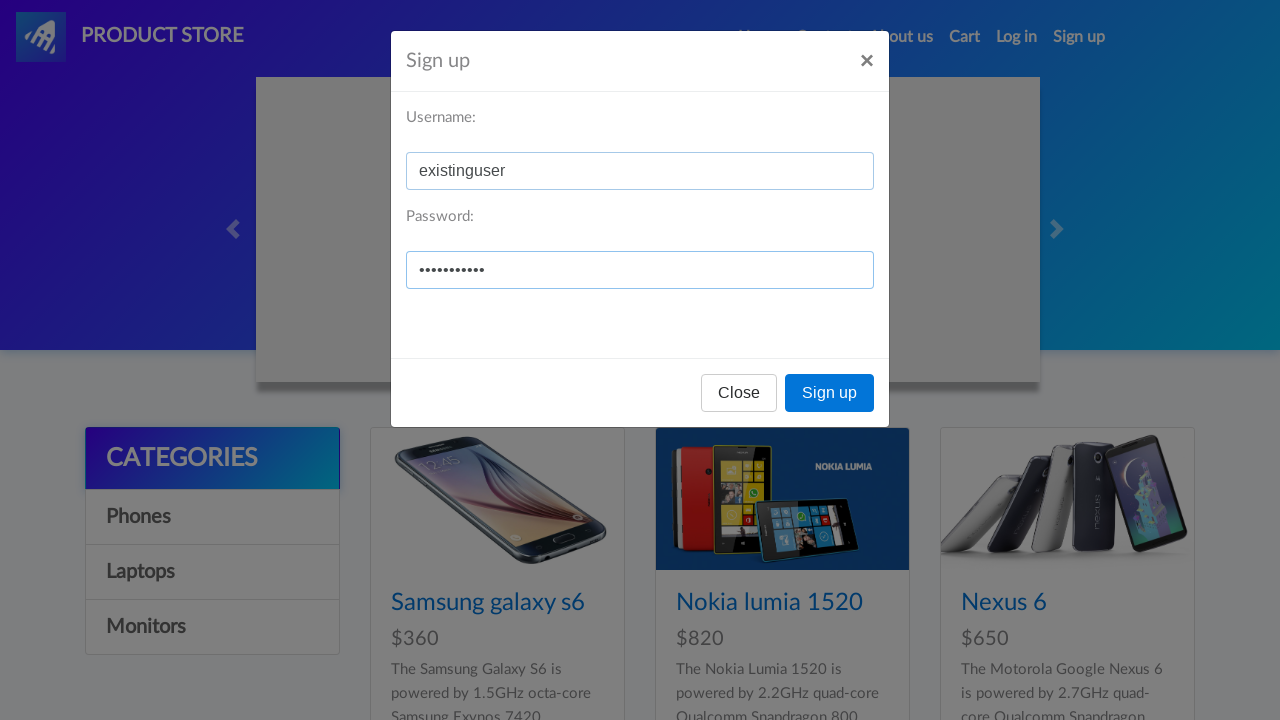

Clicked Sign up button to attempt registration at (830, 393) on xpath=//button[contains(text(),'Sign up')]
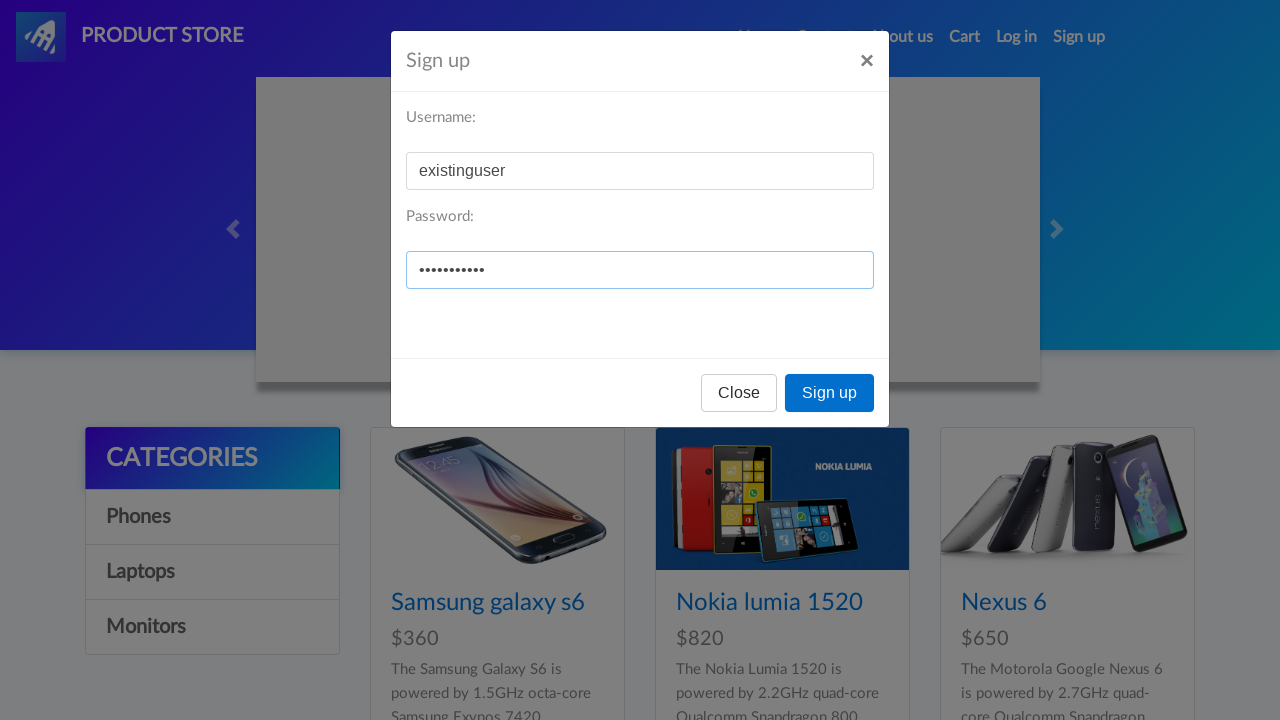

Set up dialog handler to accept alerts
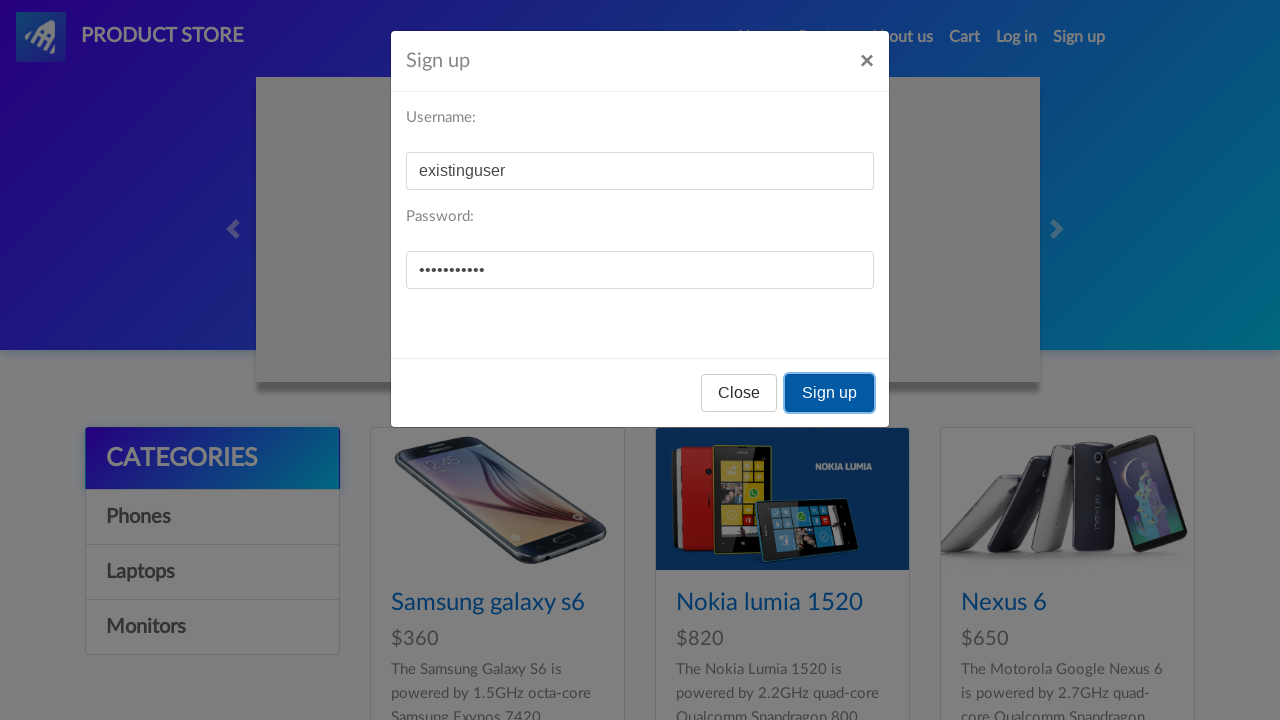

Waited for alert confirmation dialog to appear and confirmed 'User already exists' message
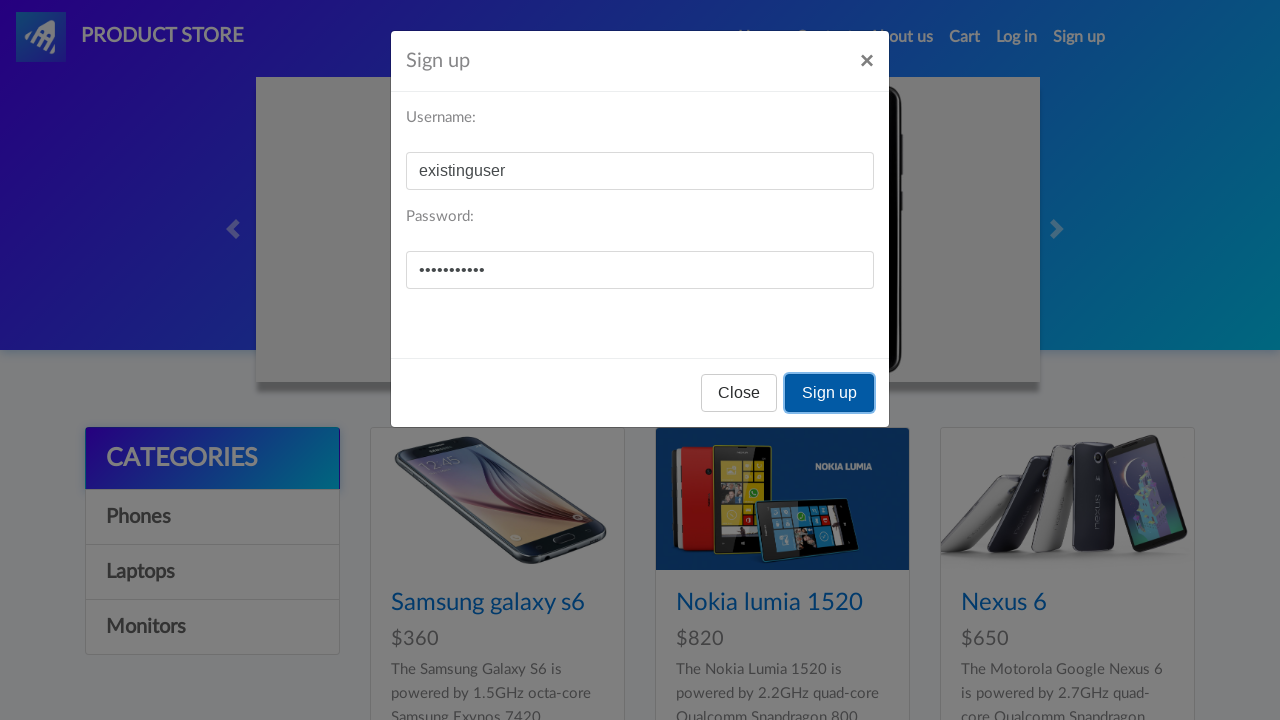

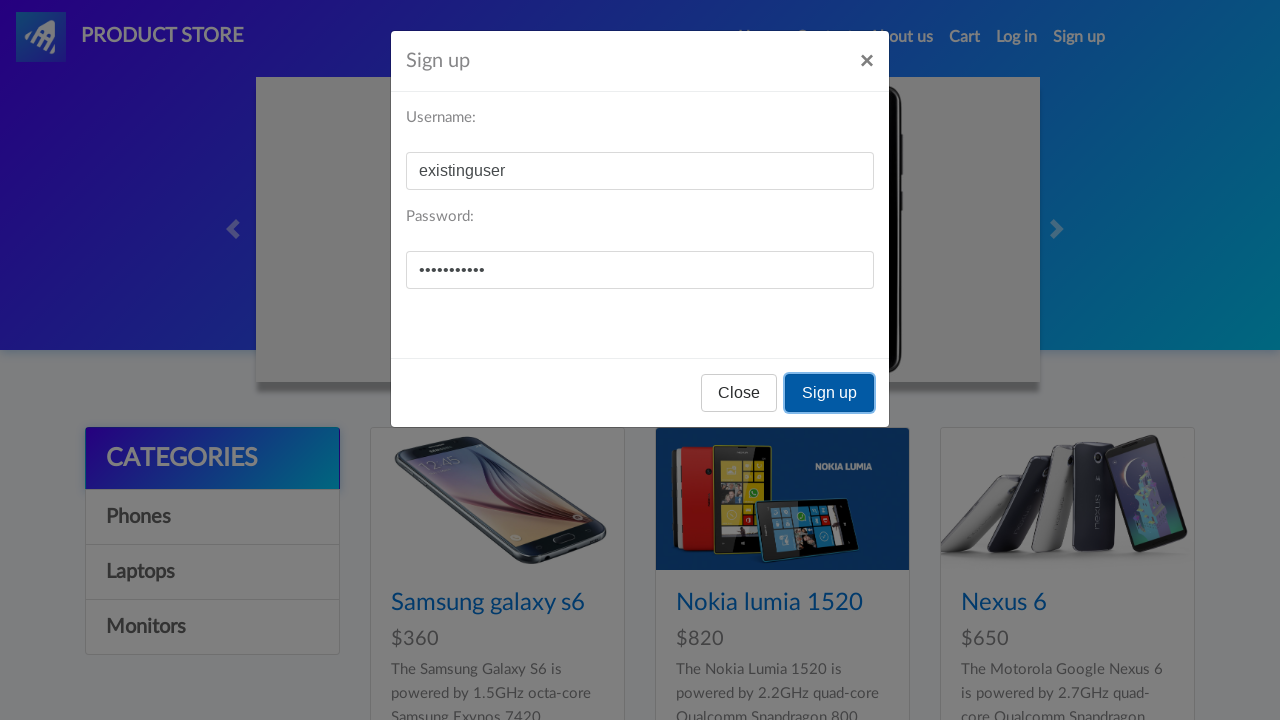